Tests drag and drop functionality by dragging an element and dropping it onto a target drop zone

Starting URL: https://demoqa.com/droppable

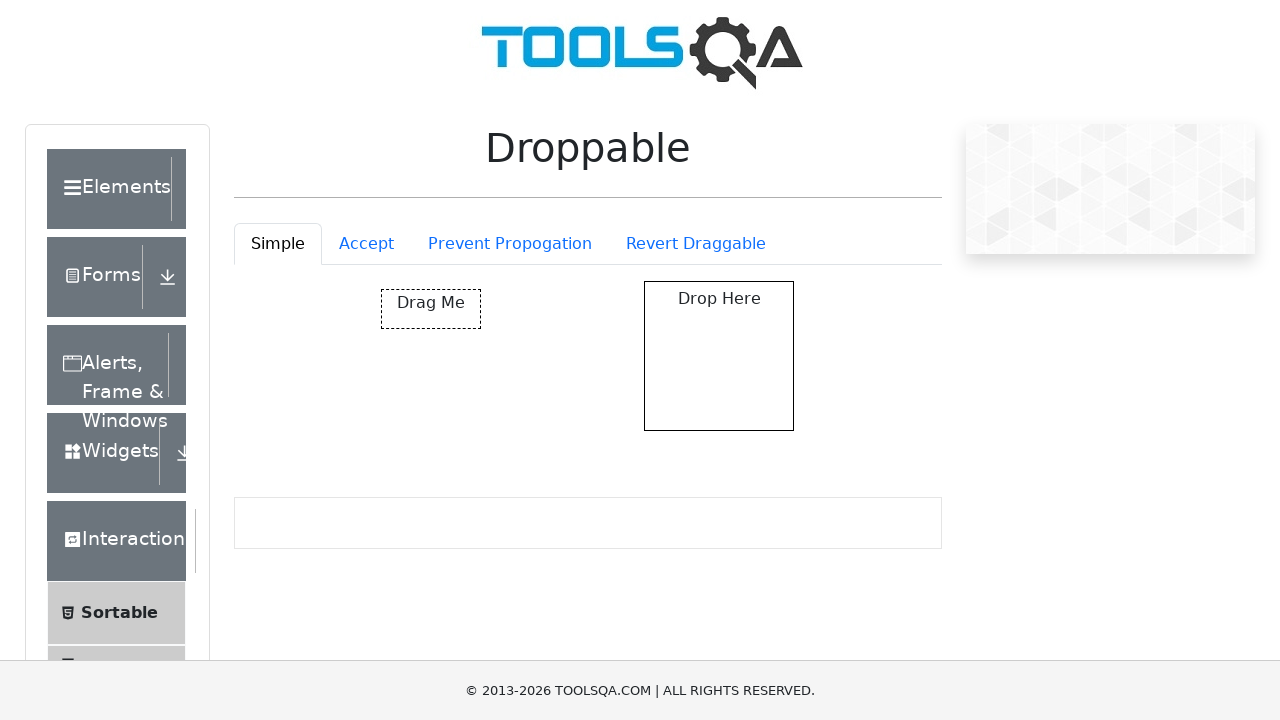

Located the draggable element
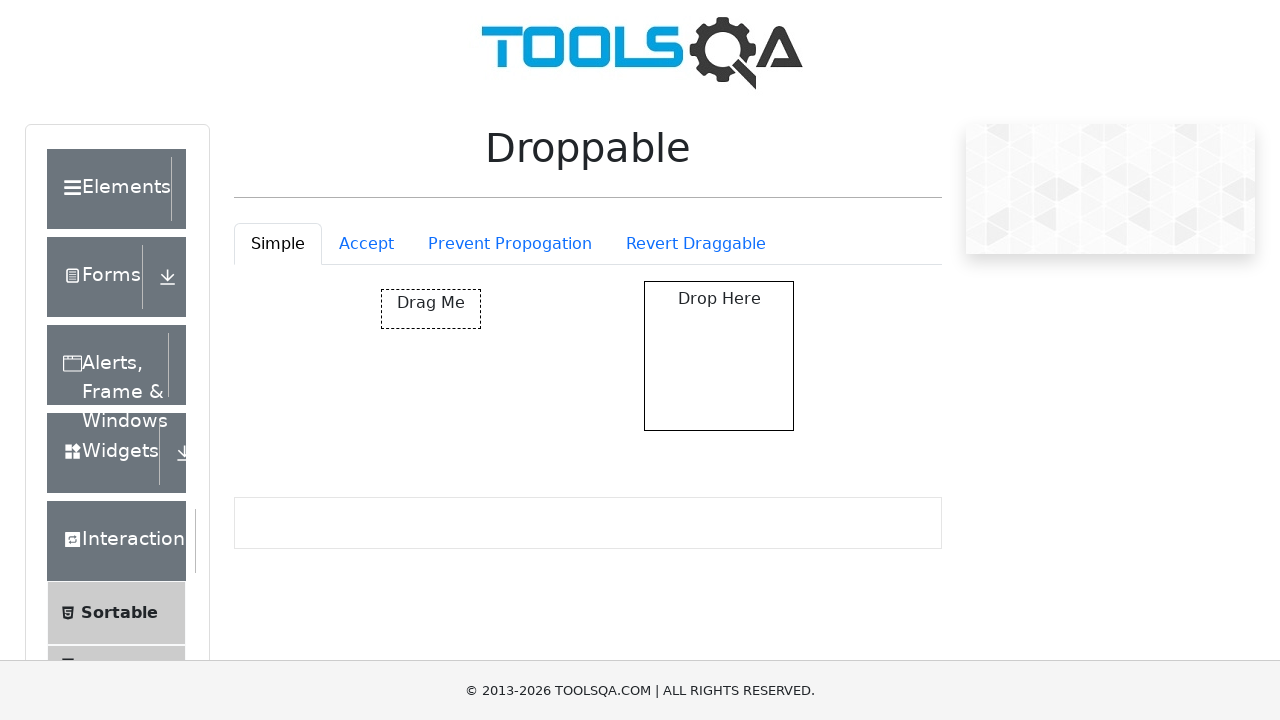

Located the drop target element
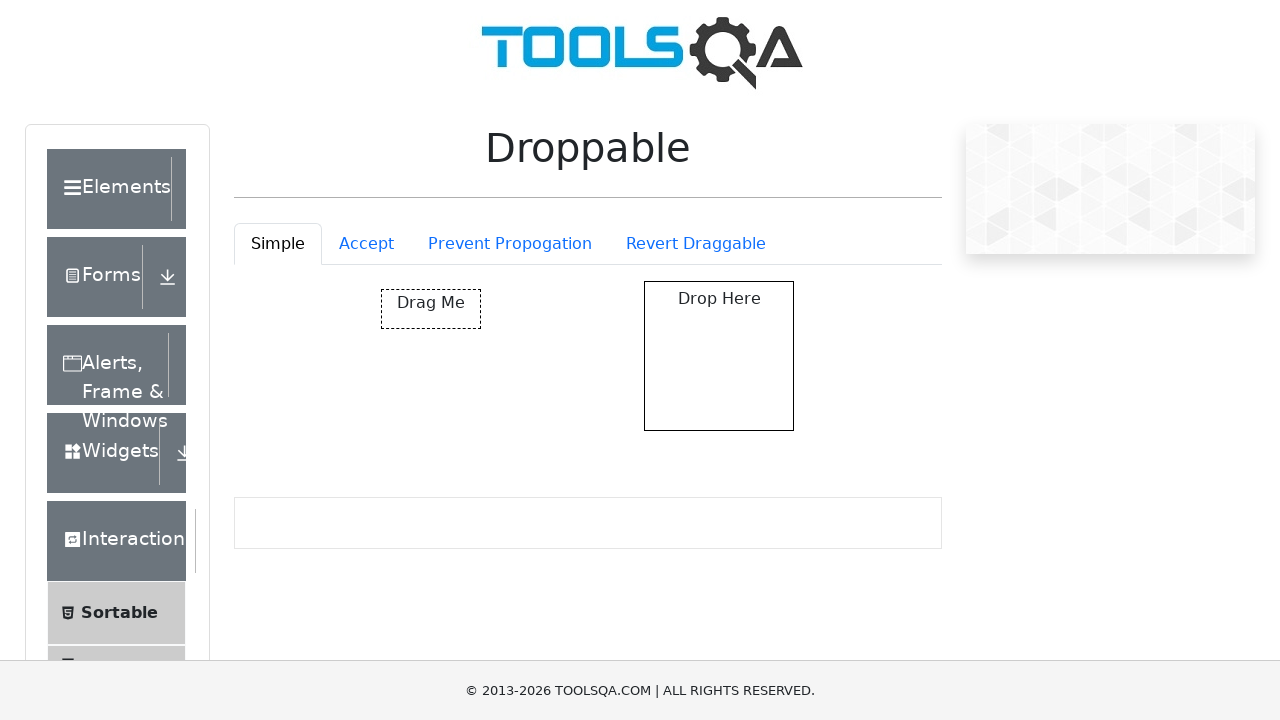

Dragged element onto drop zone successfully at (719, 356)
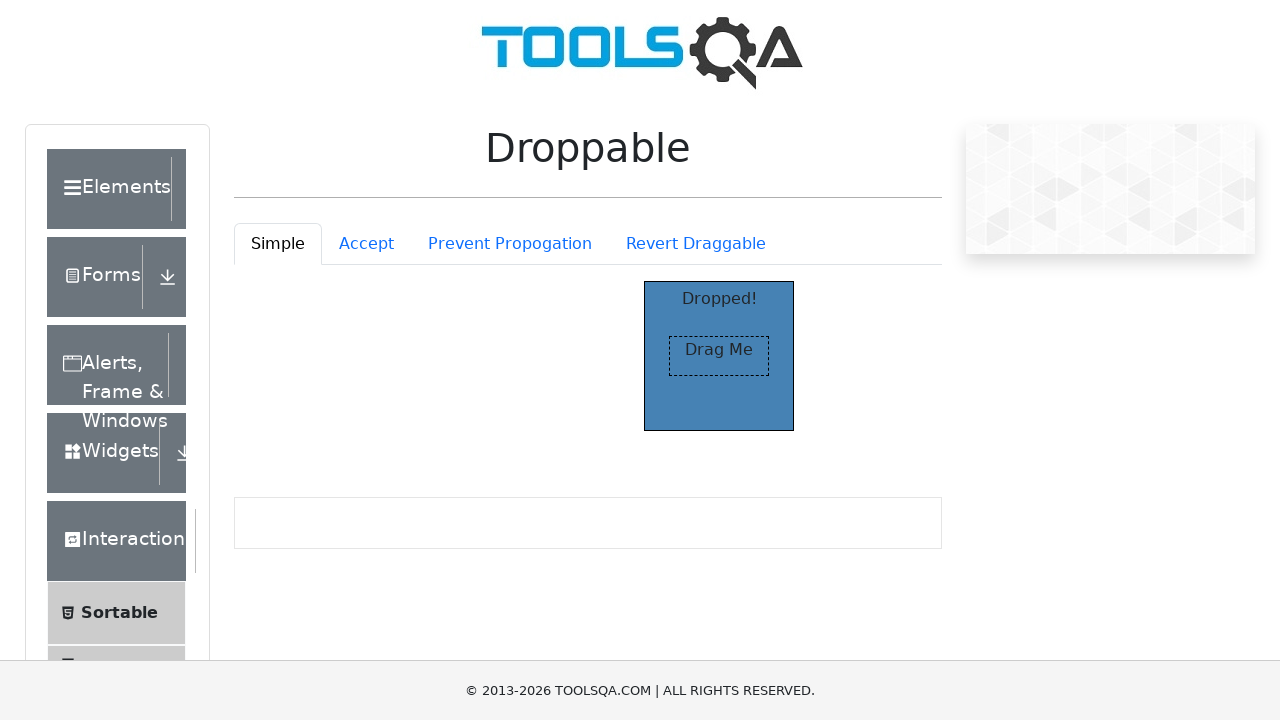

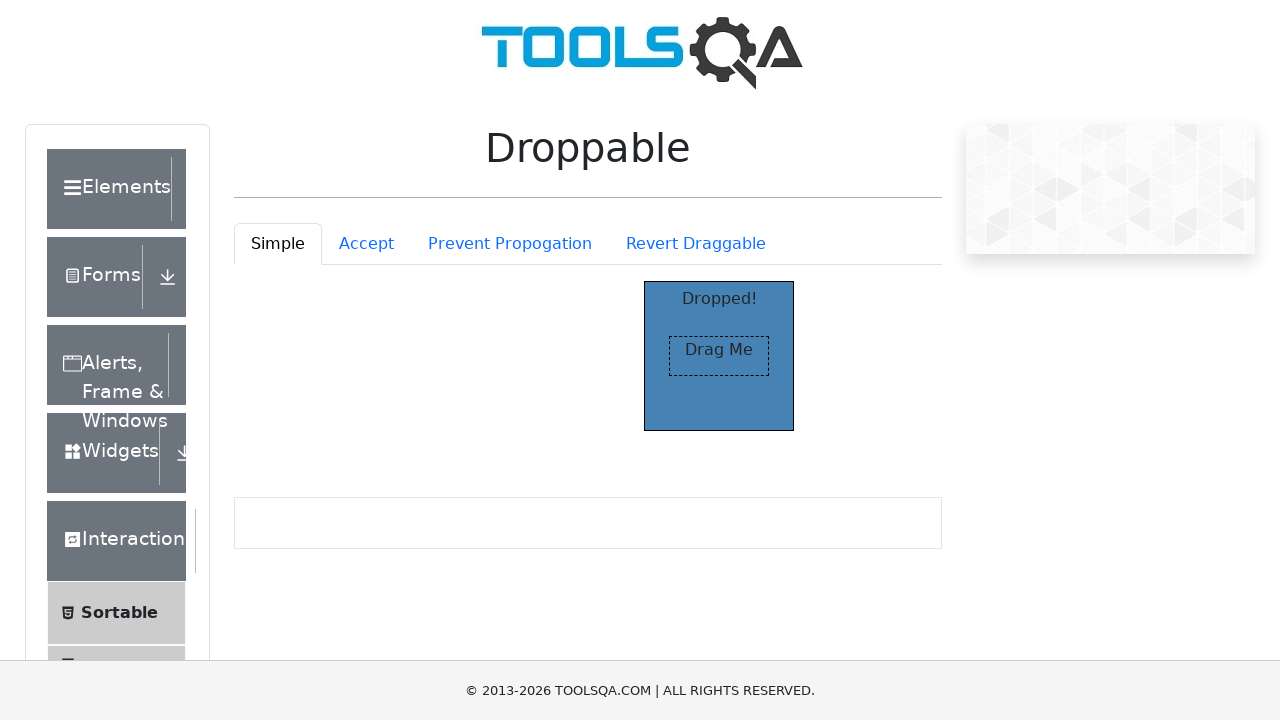